Tests valid login functionality using soft assertions by entering admin credentials and verifying successful navigation

Starting URL: https://ashraaf7.github.io/AA-Practice-Test-Automation/index.html

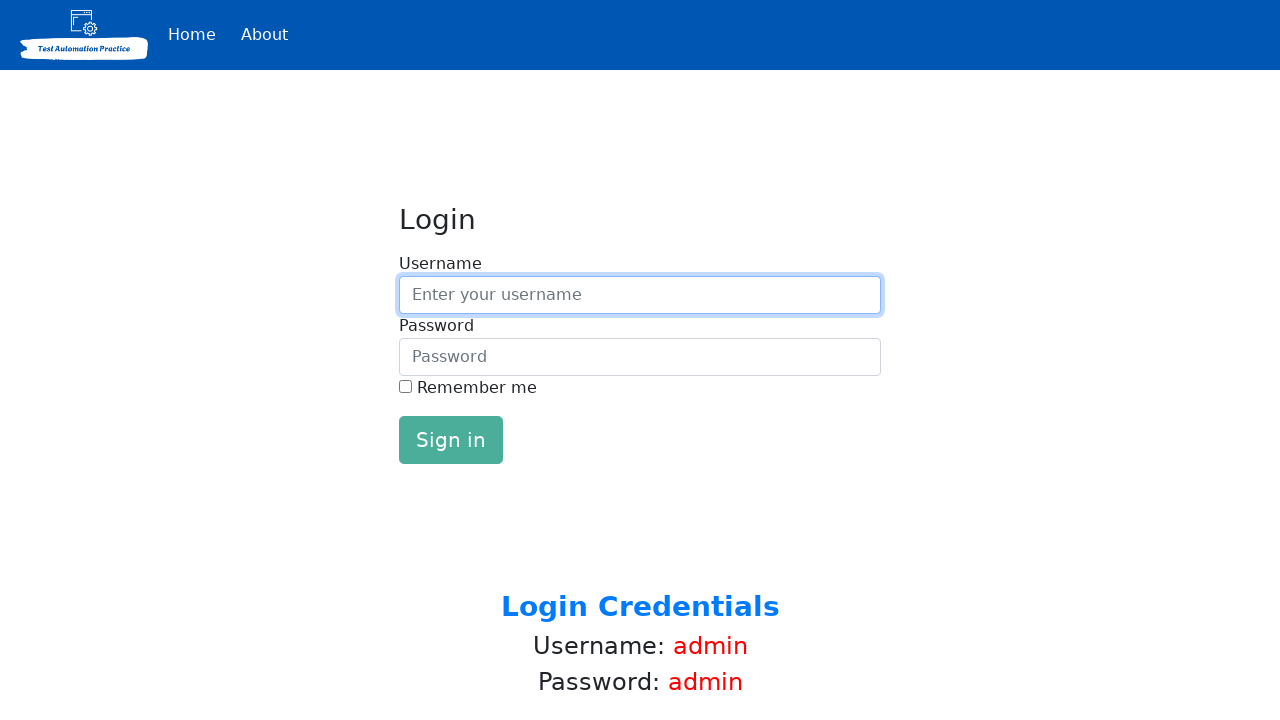

Filled username field with 'admin' on #inputUsername
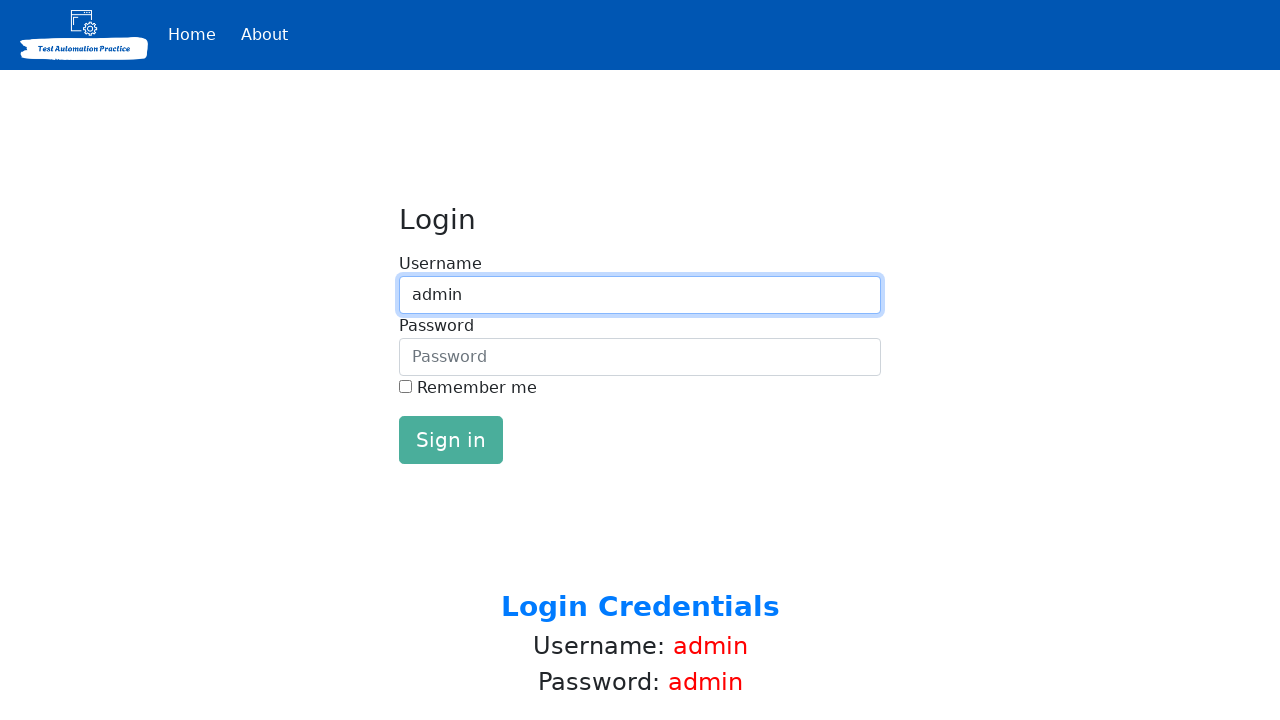

Filled password field with 'admin' on #inputPassword
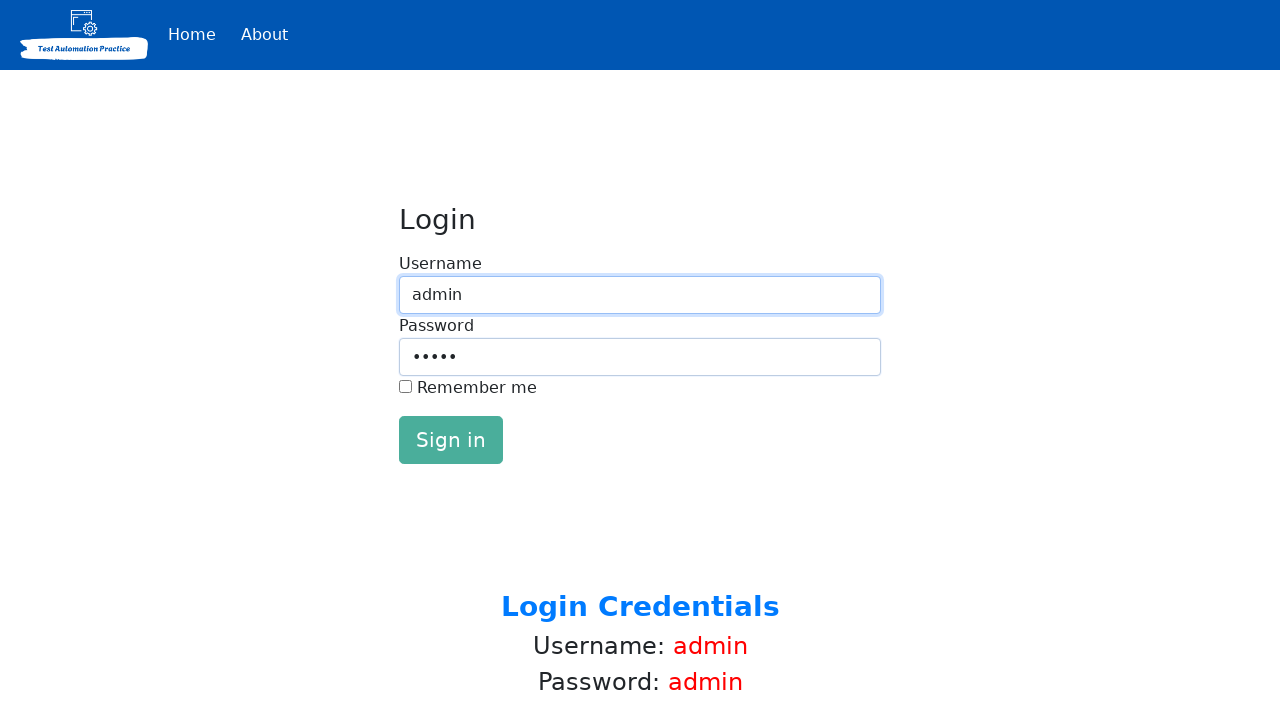

Clicked login button at (451, 440) on #loginButton
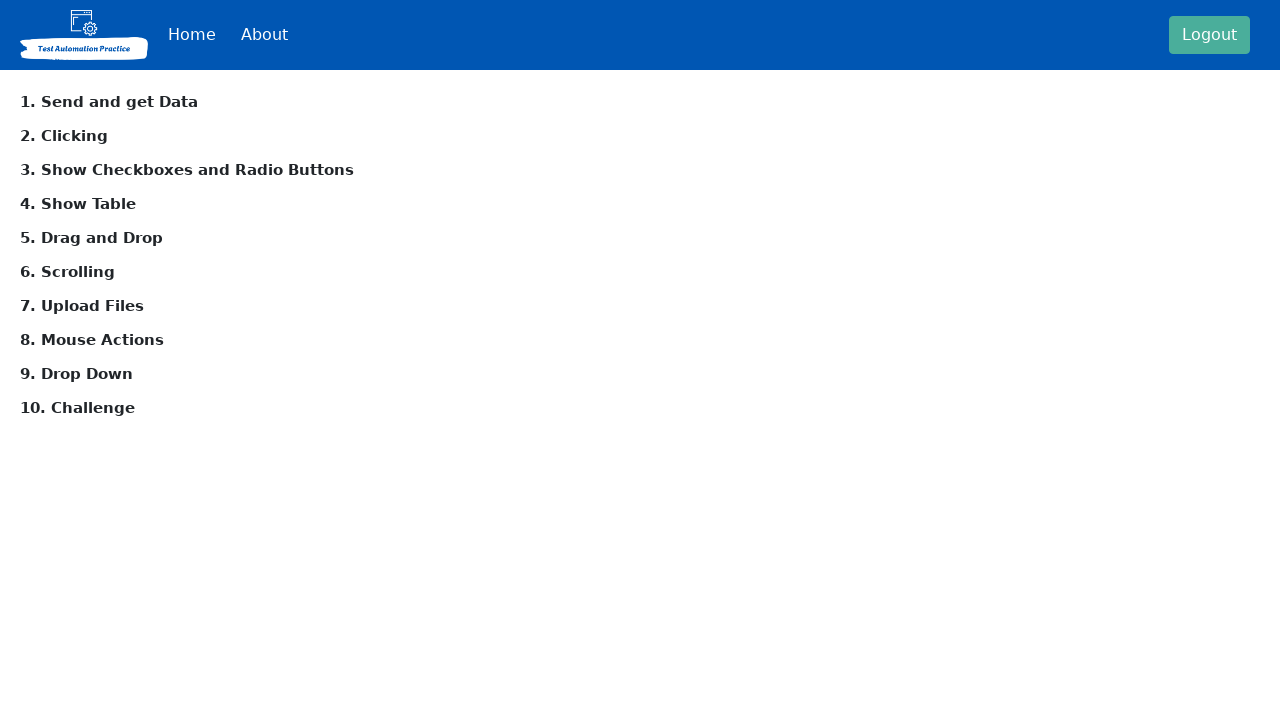

Successfully navigated to main page after login
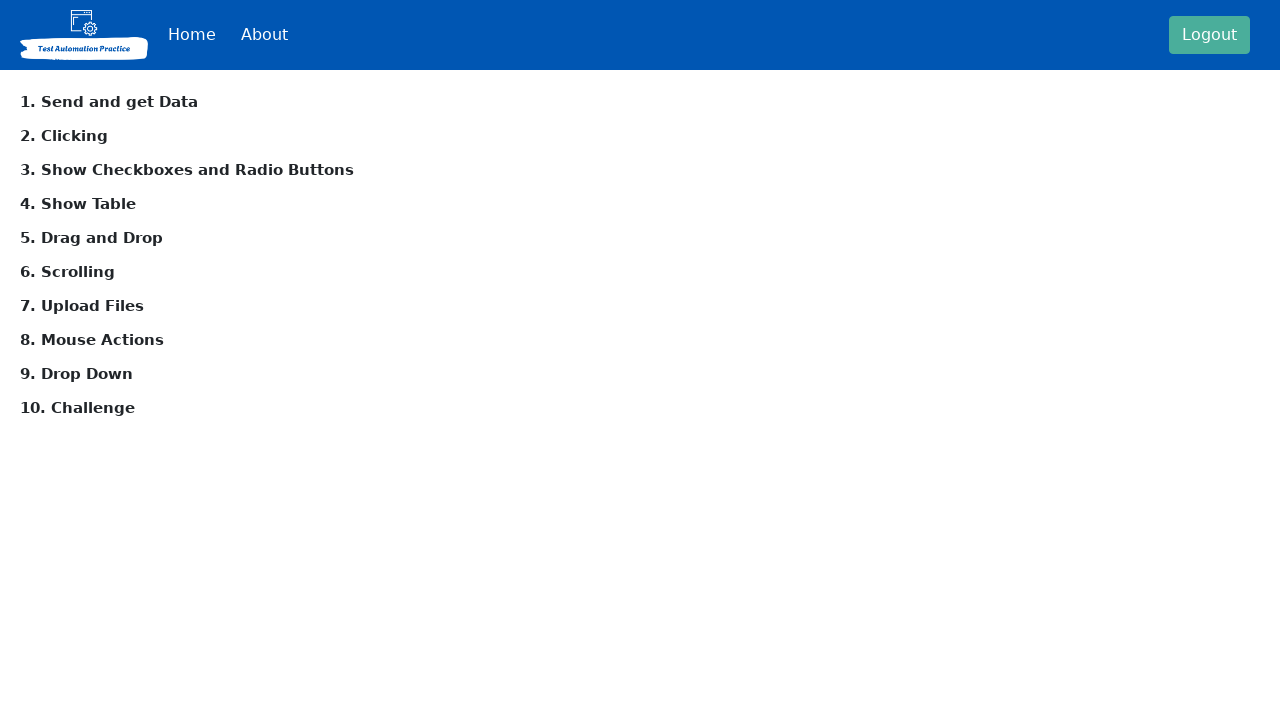

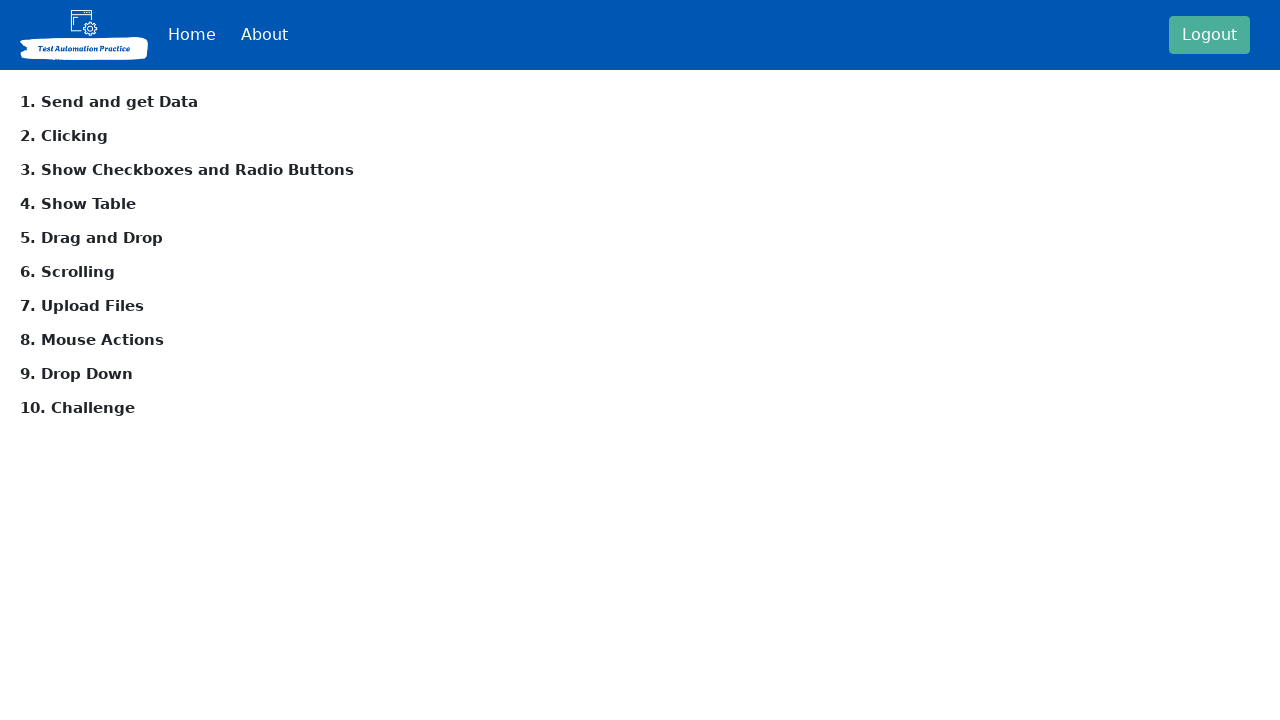